Tests number input functionality by entering a number, clicking the Result button to display it, verifying the displayed message, then clearing the result

Starting URL: https://acctabootcamp.github.io/site/examples/actions

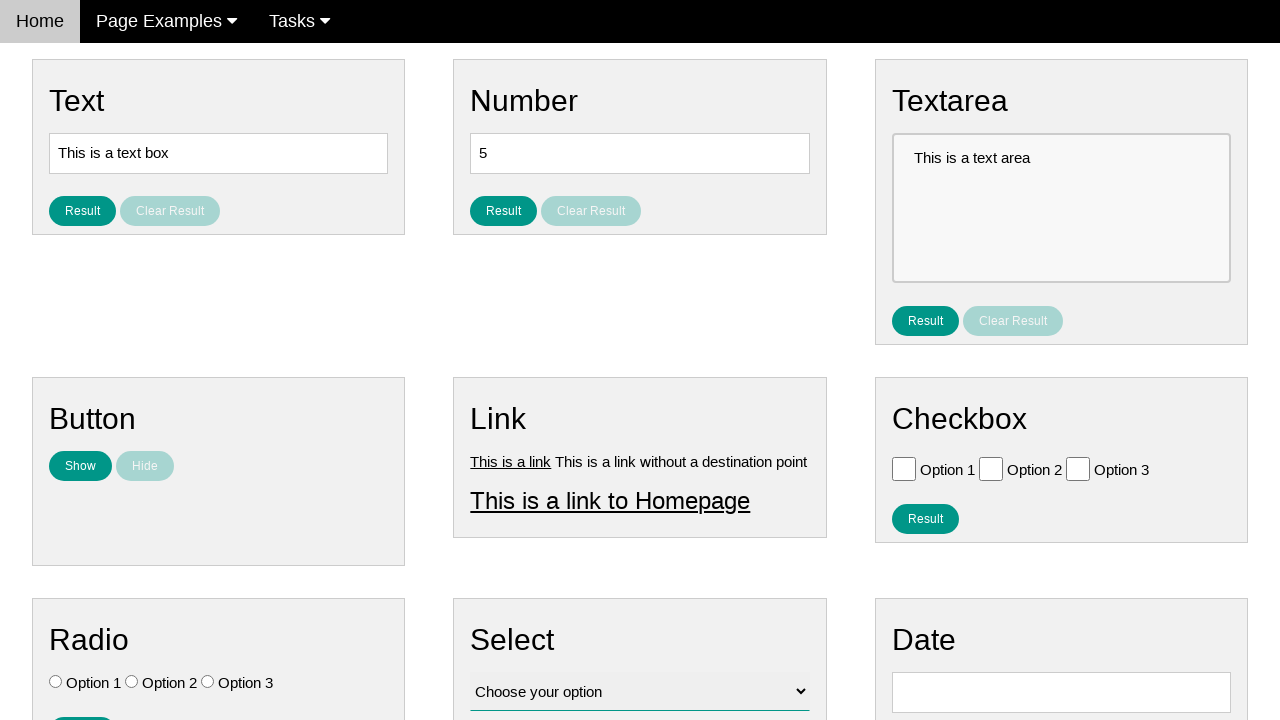

Filled number input field with '123' on #number
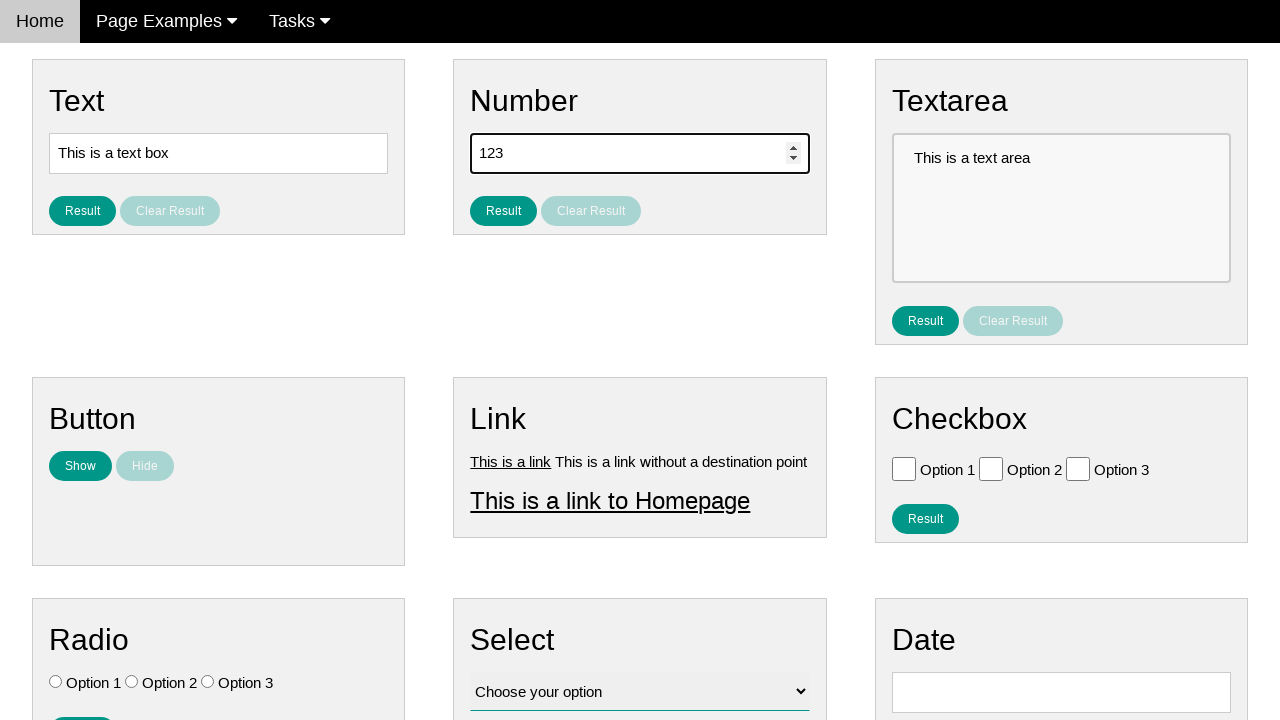

Located Clear Result button
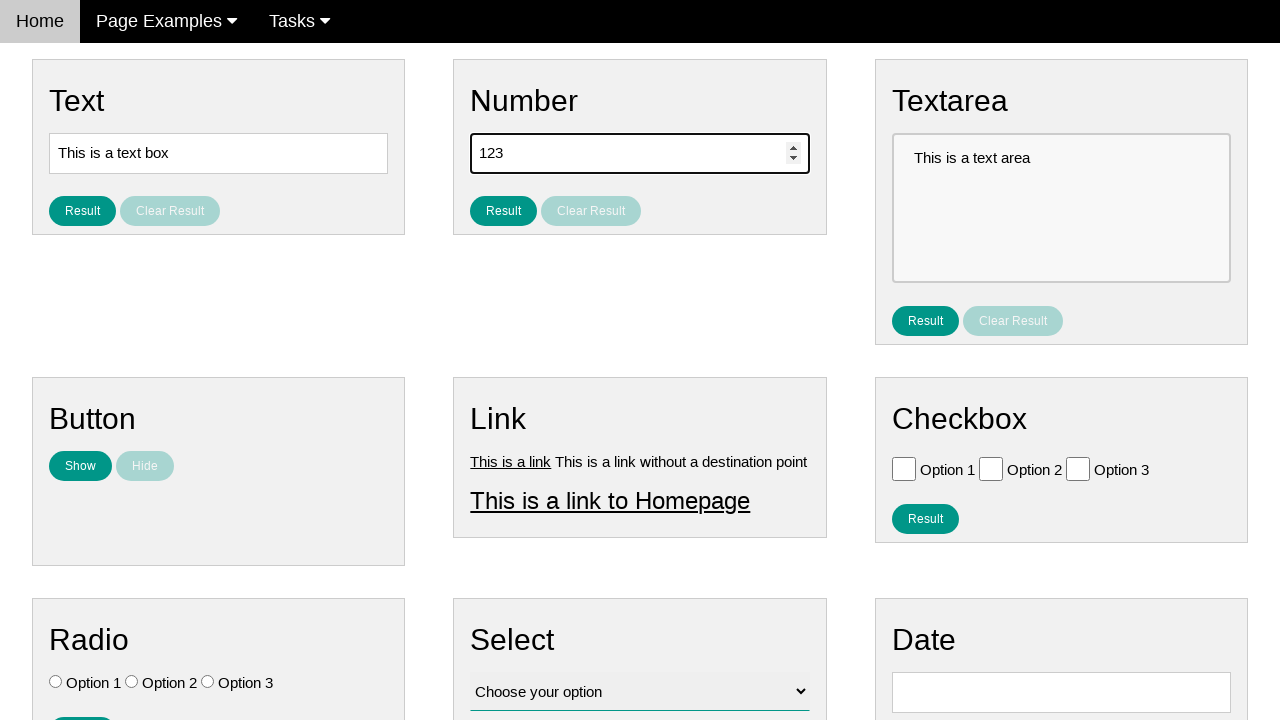

Verified Clear Result button is disabled initially
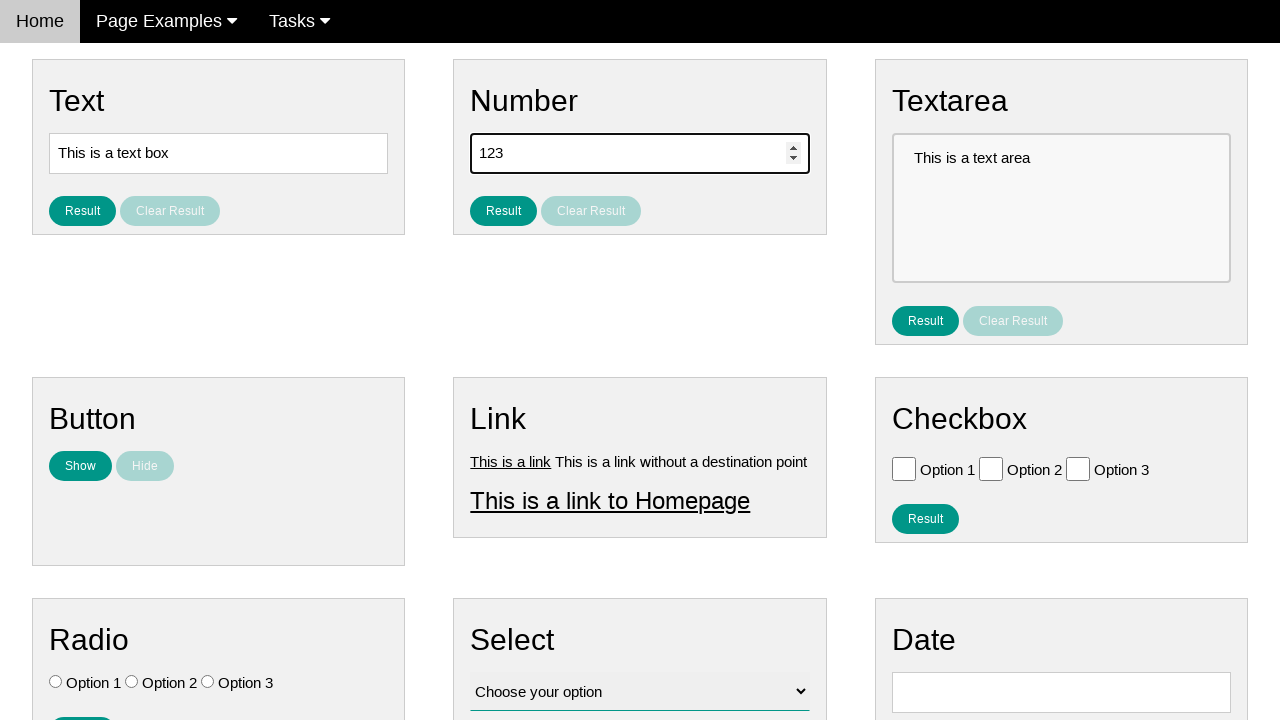

Located result text element
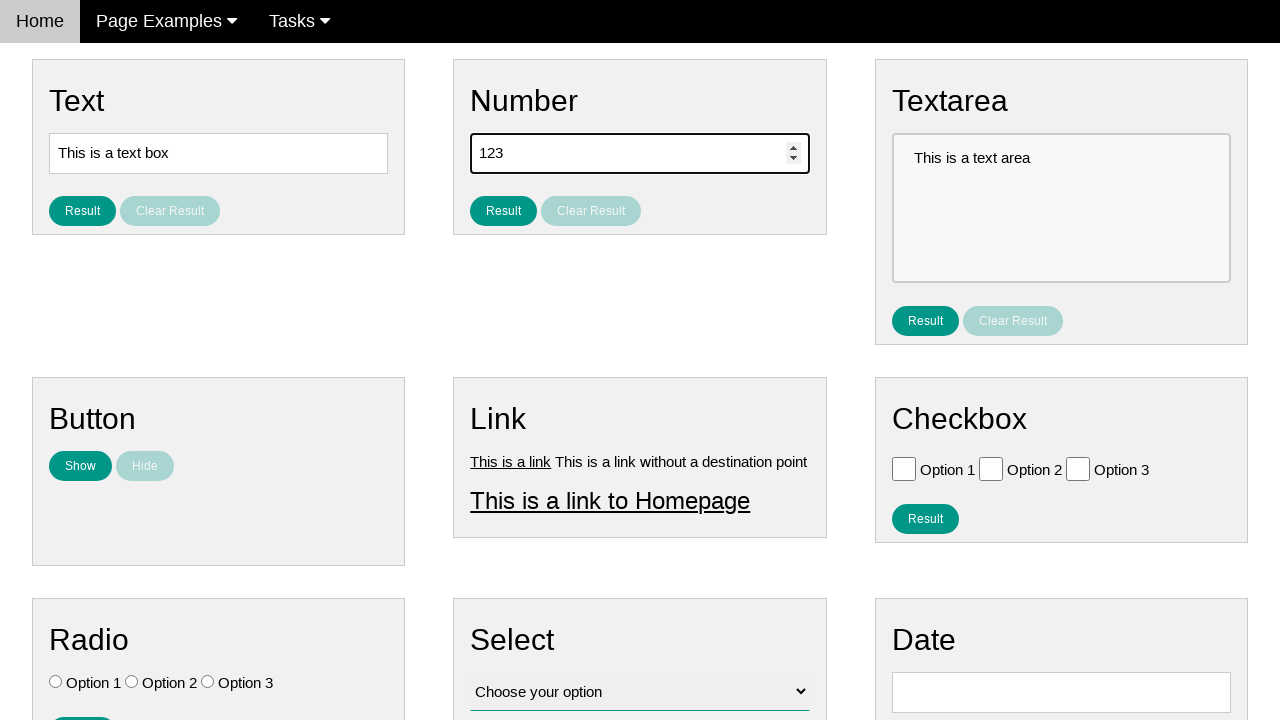

Verified result text is not visible initially
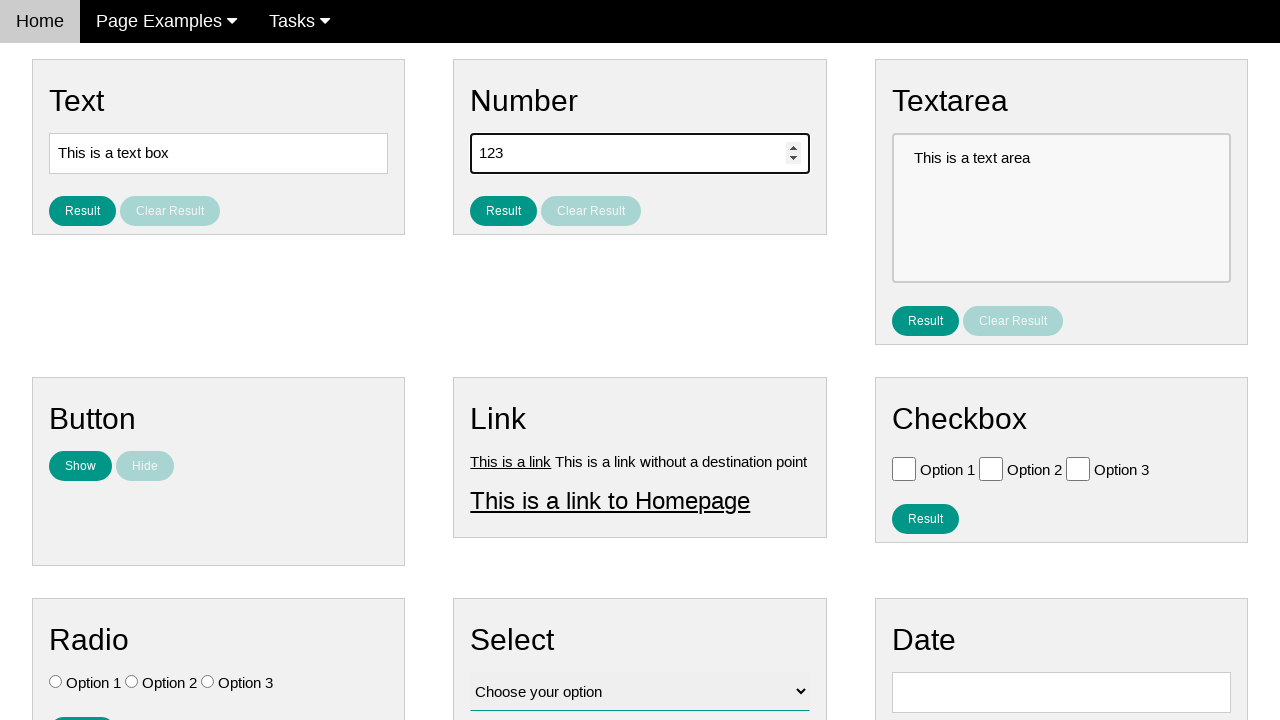

Clicked Result button to display number at (504, 211) on #result_button_number
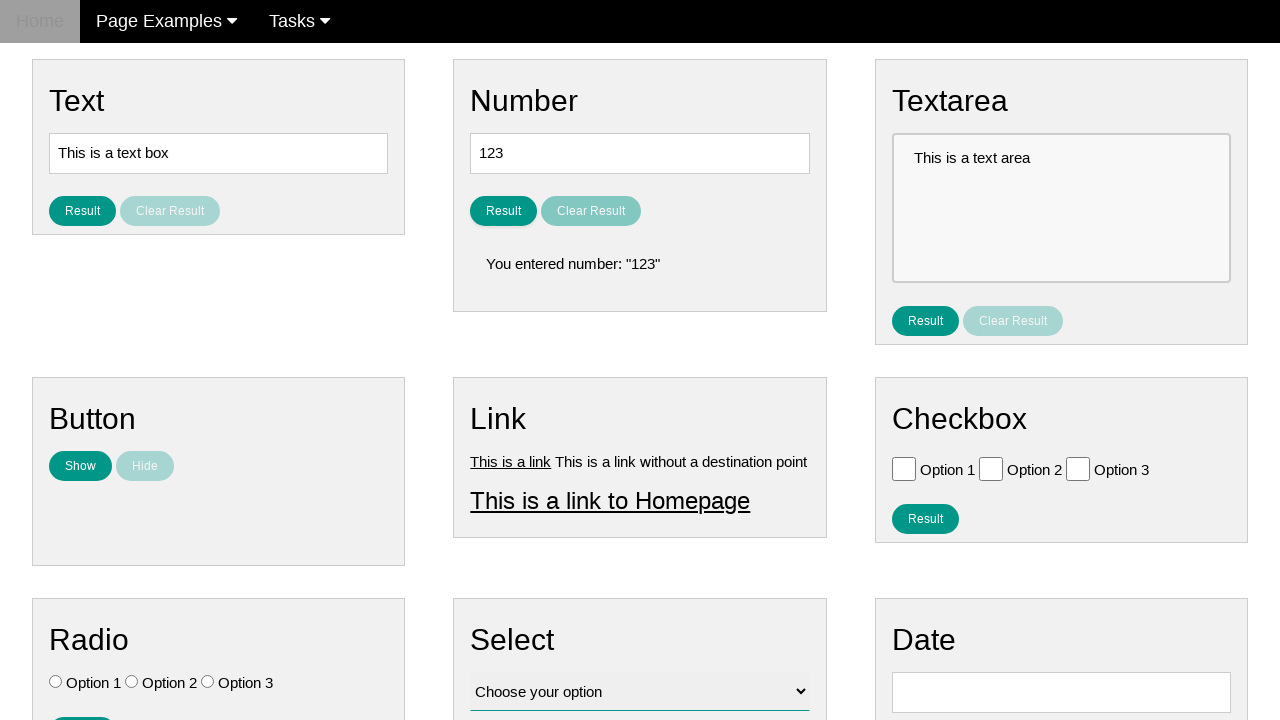

Verified result text is now visible
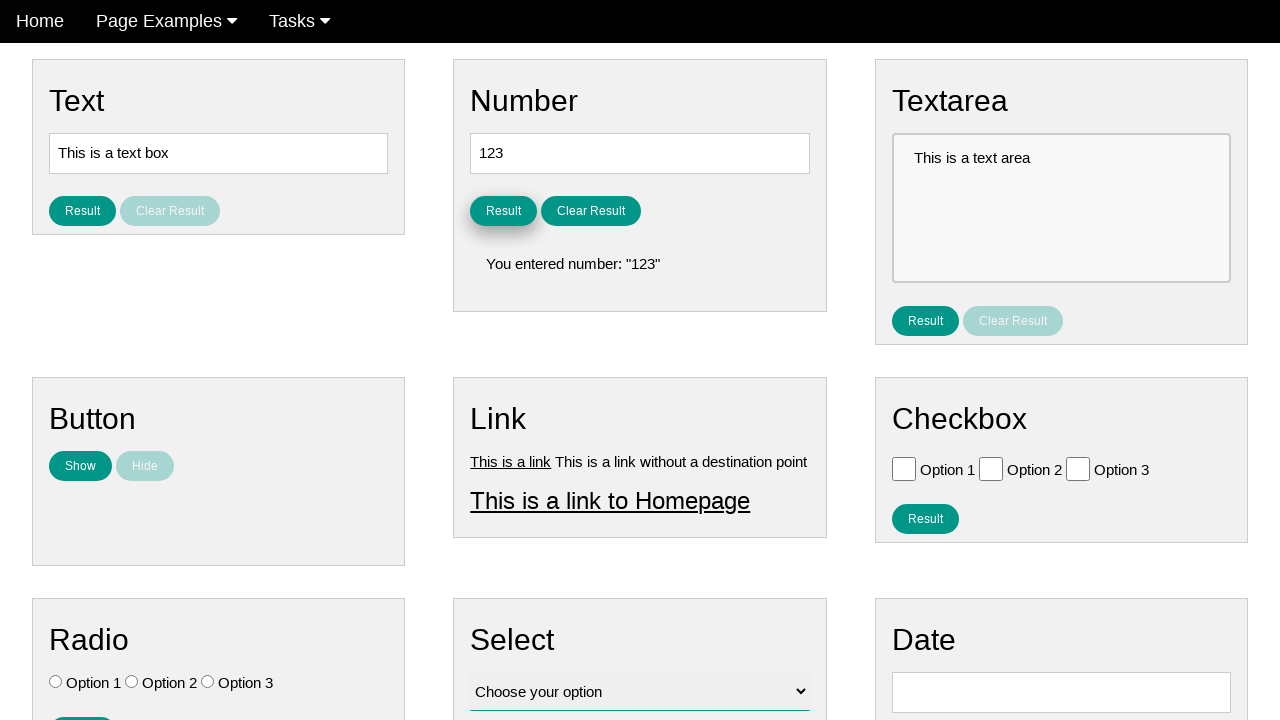

Verified result message matches expected text: You entered number: "123"
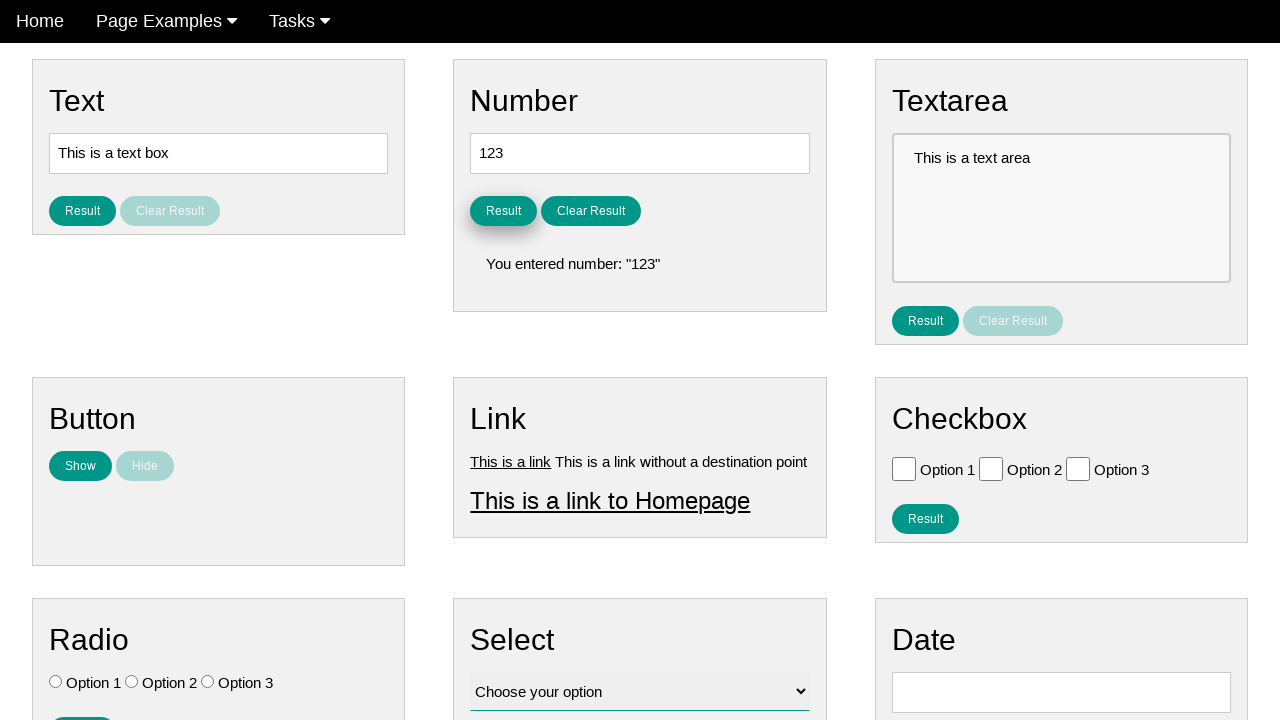

Verified Clear Result button is now enabled
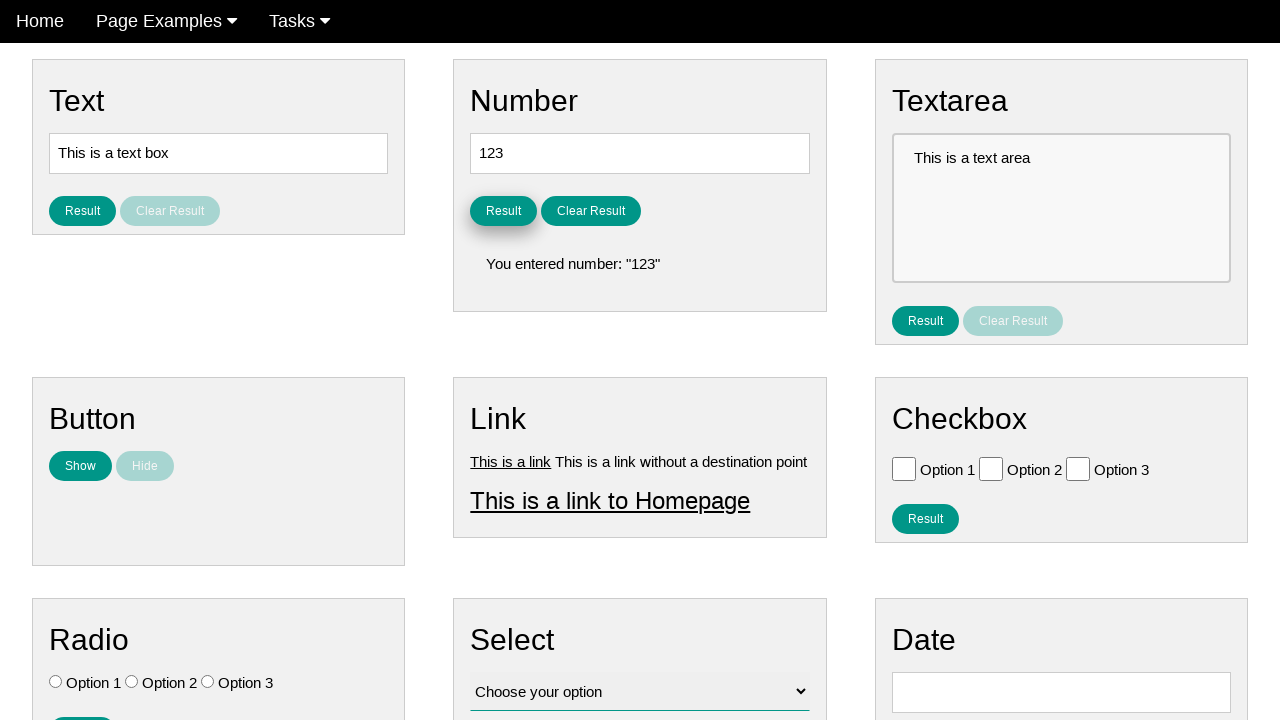

Clicked Clear Result button to clear the result at (591, 211) on #clear_result_button_number
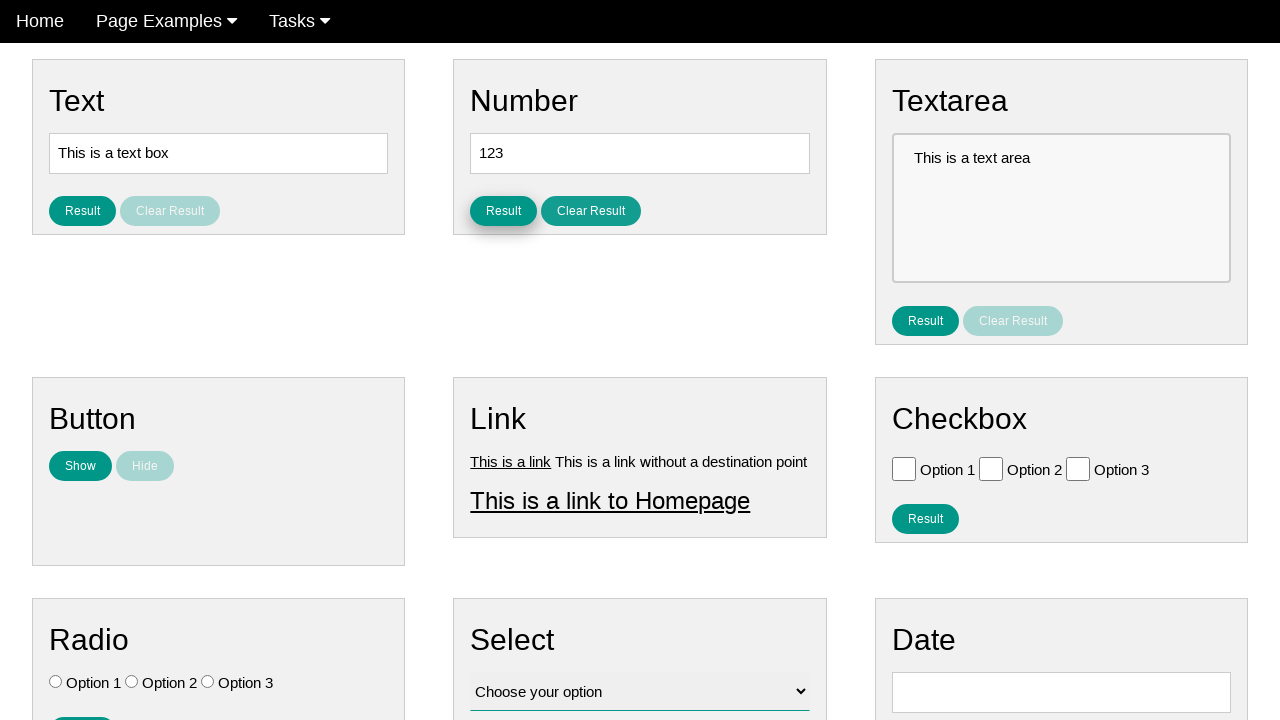

Verified result text is hidden after clearing
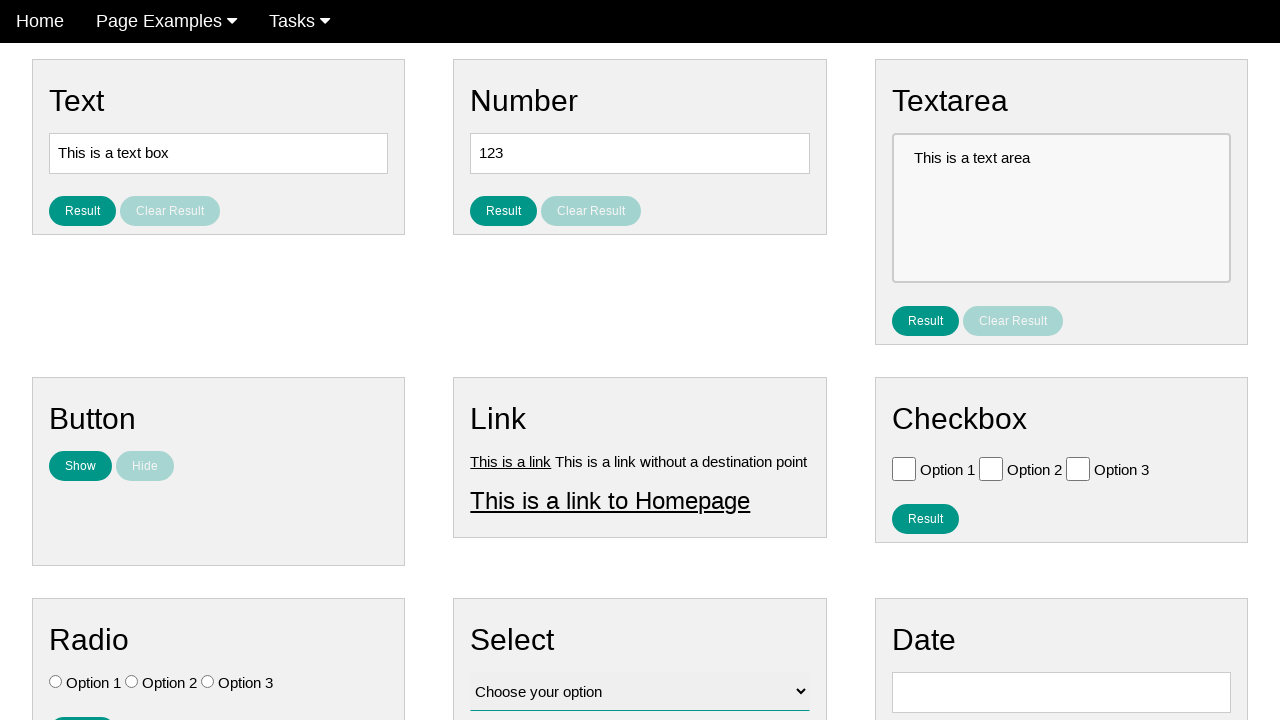

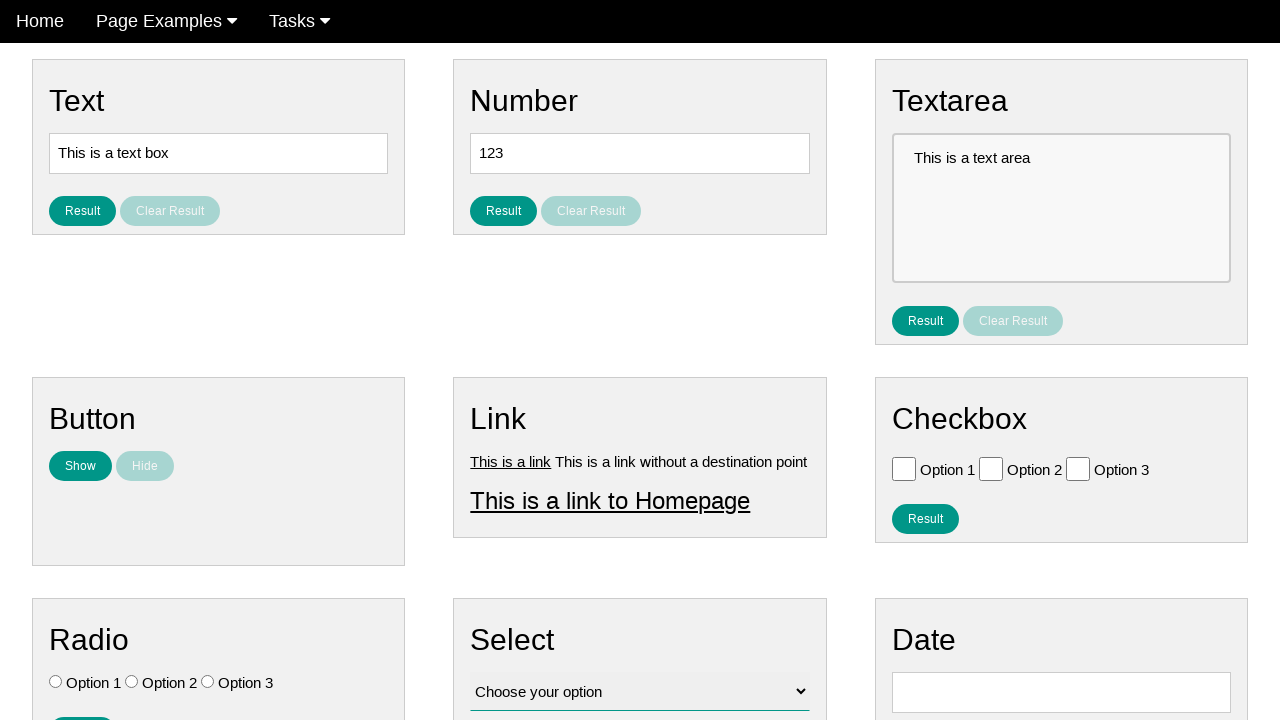